Tests browser window handling by opening a popup window, switching between windows, and closing them individually

Starting URL: http://omayo.blogspot.com/

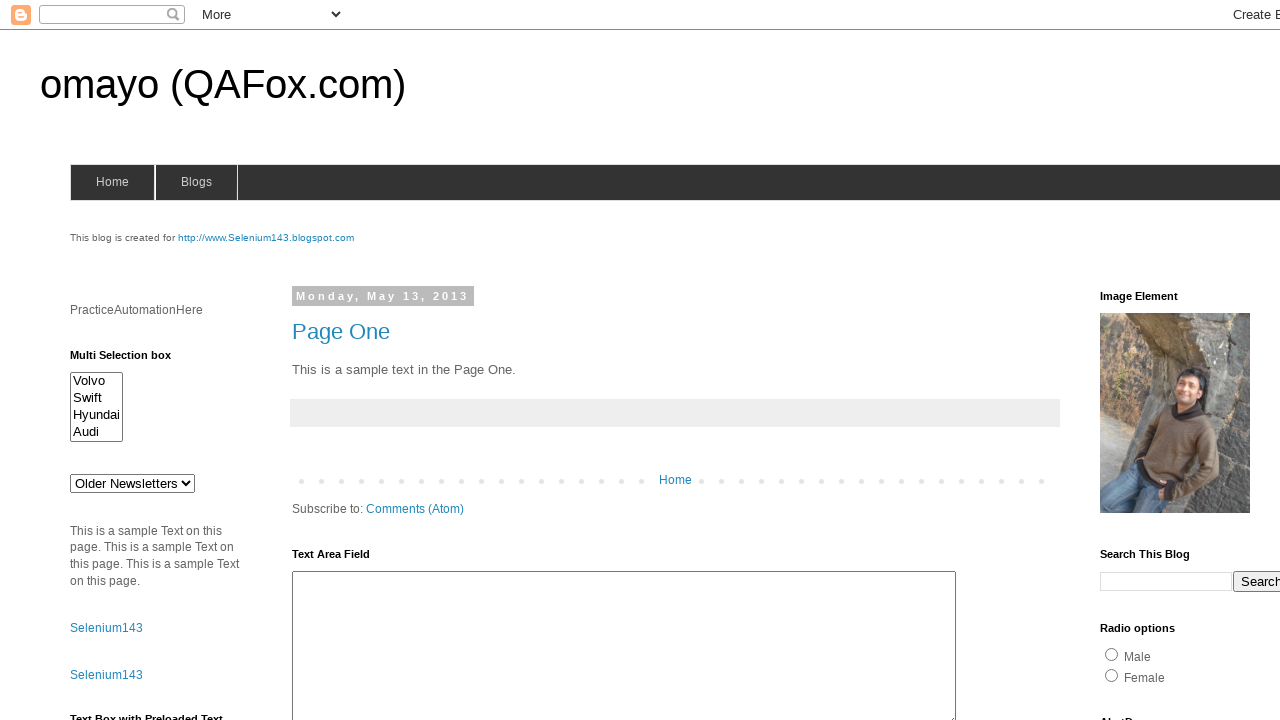

Clicked on 'Open a popup window' link at (132, 360) on xpath=//a[text()='Open a popup window']
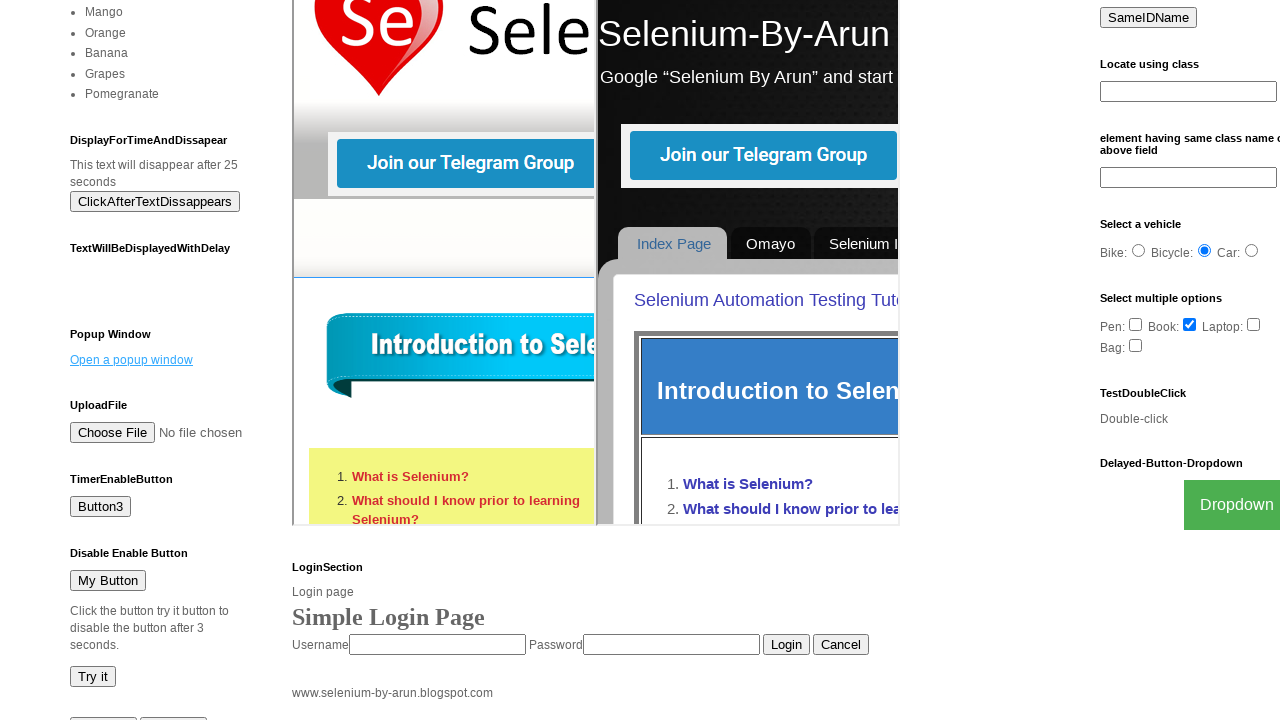

Waited 1 second for popup window to open
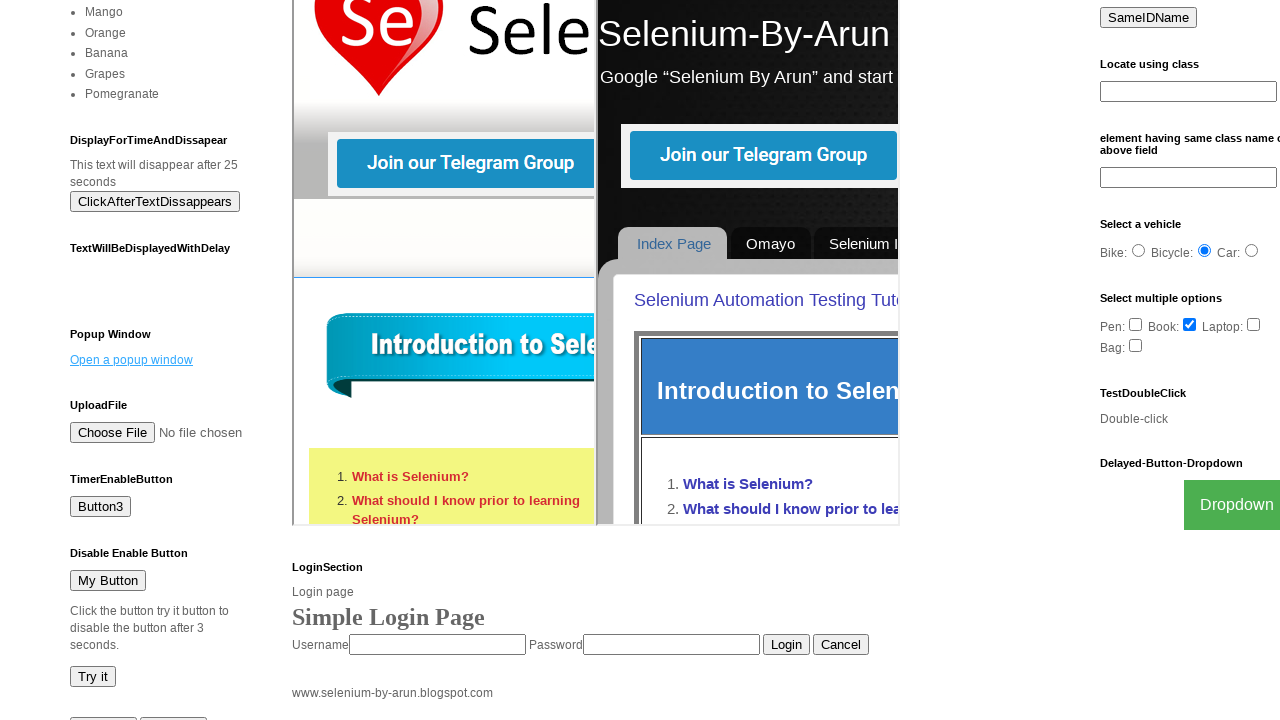

Retrieved all open pages - total count: 2
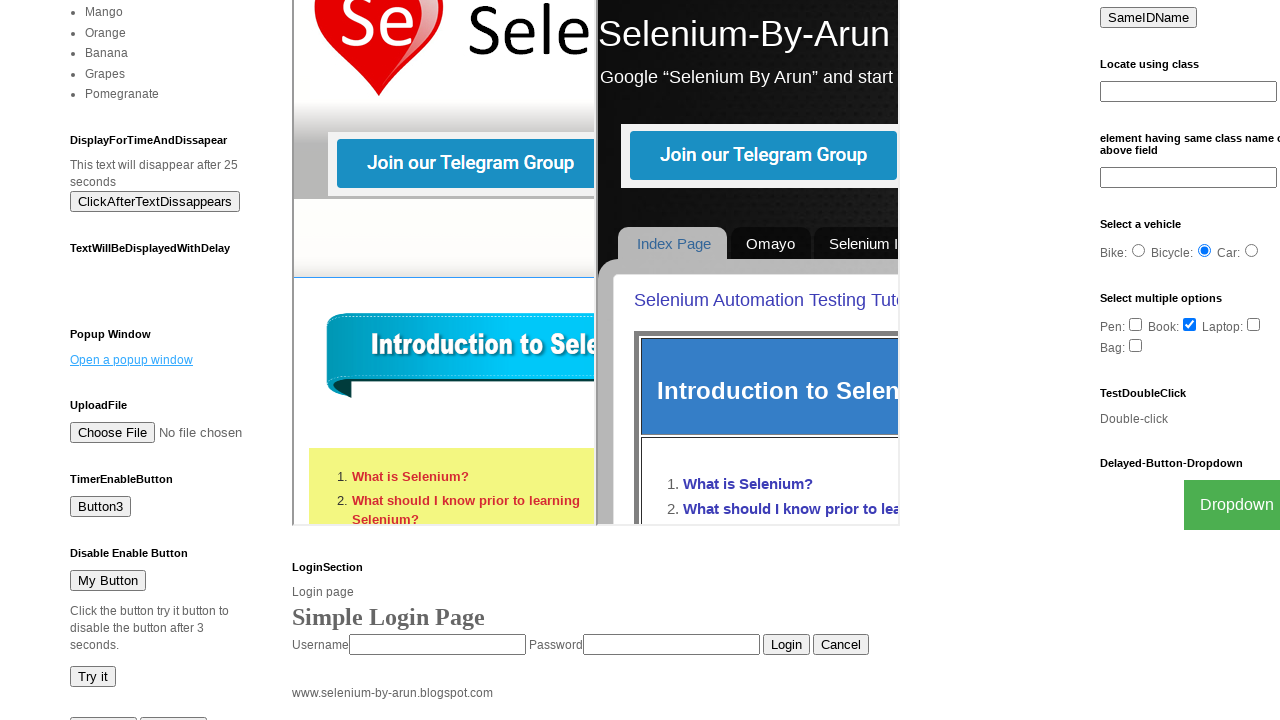

Closed the popup window
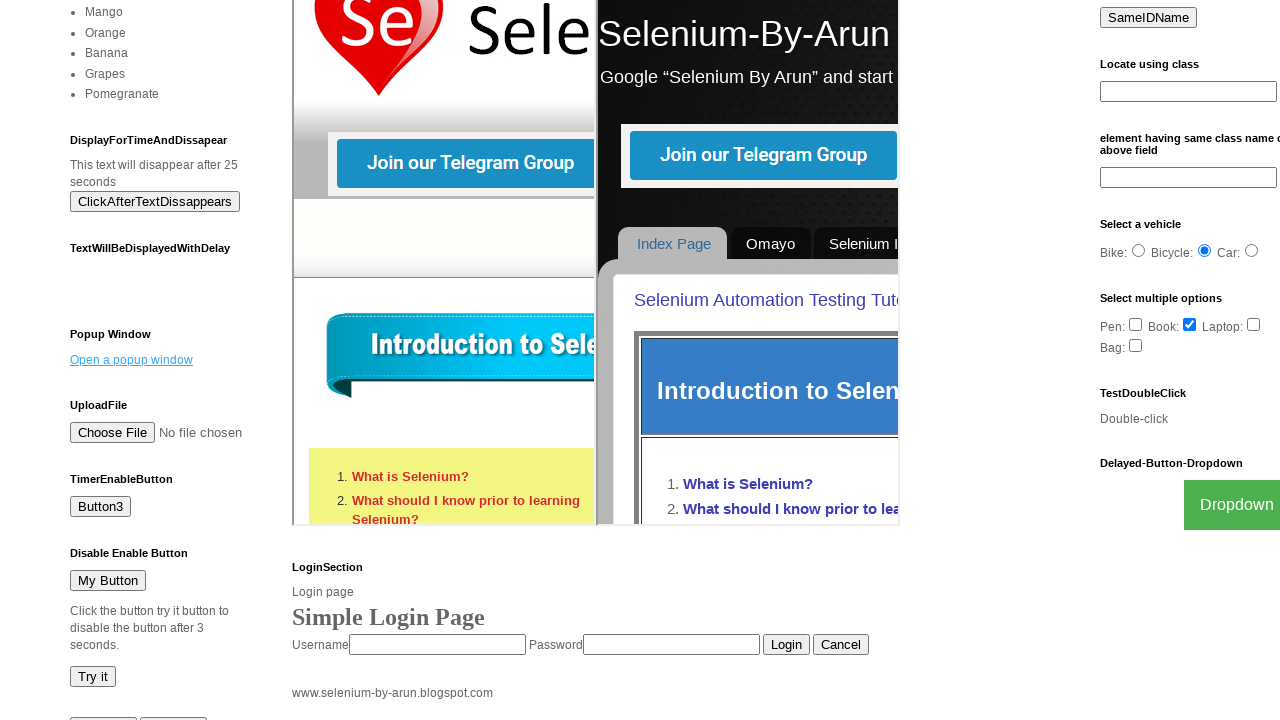

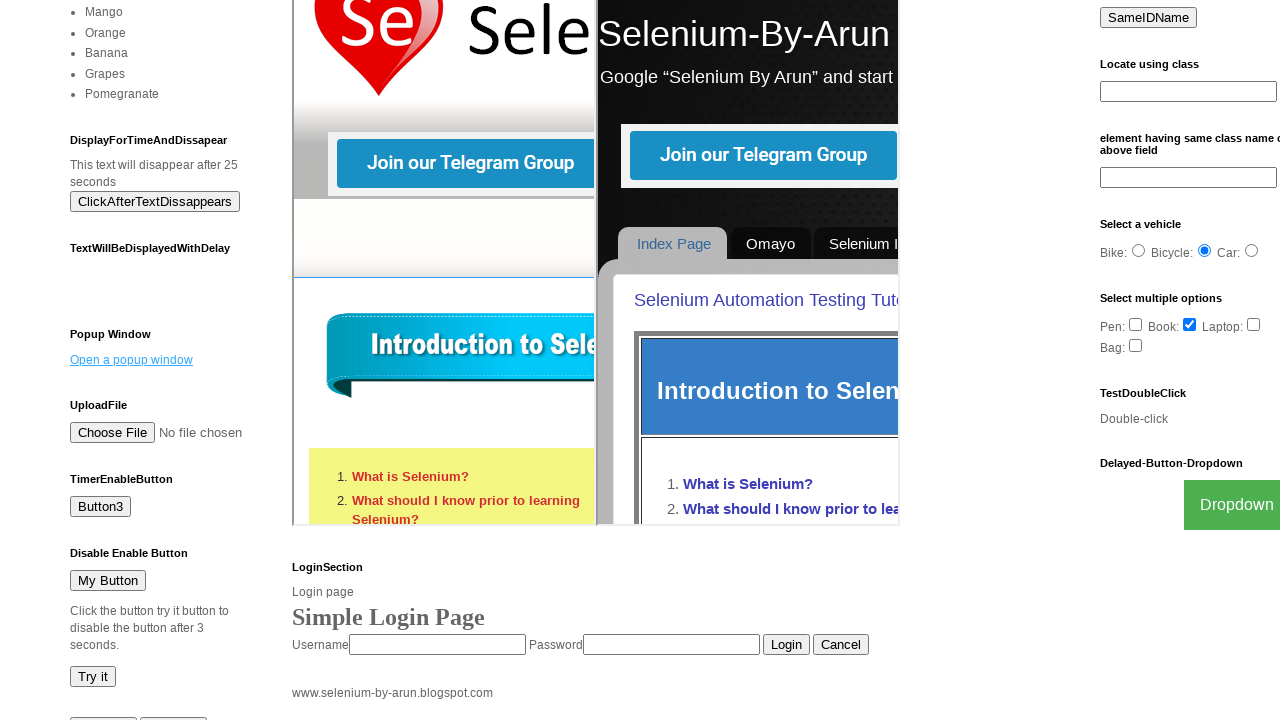